Tests the BlazeDemo homepage by selecting a destination city from the dropdown menu

Starting URL: http://blazedemo.com/index.php

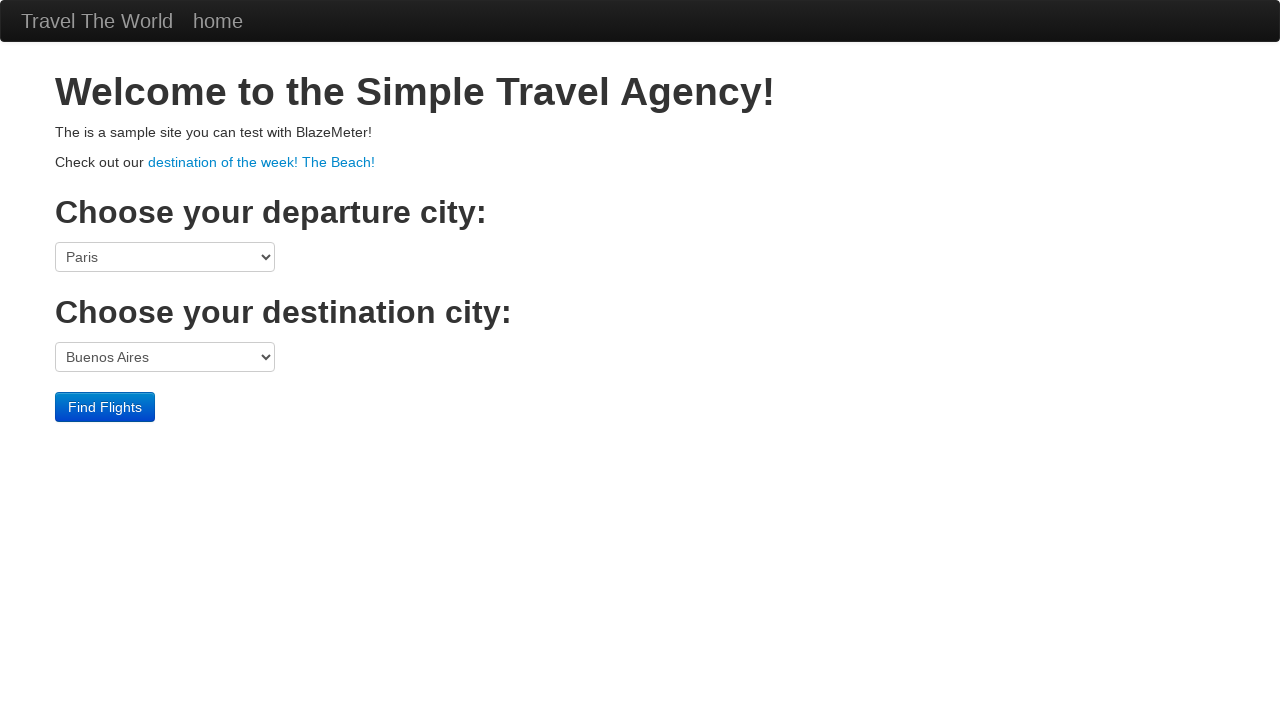

Selected 'London' from destination city dropdown on select[name="toPort"]
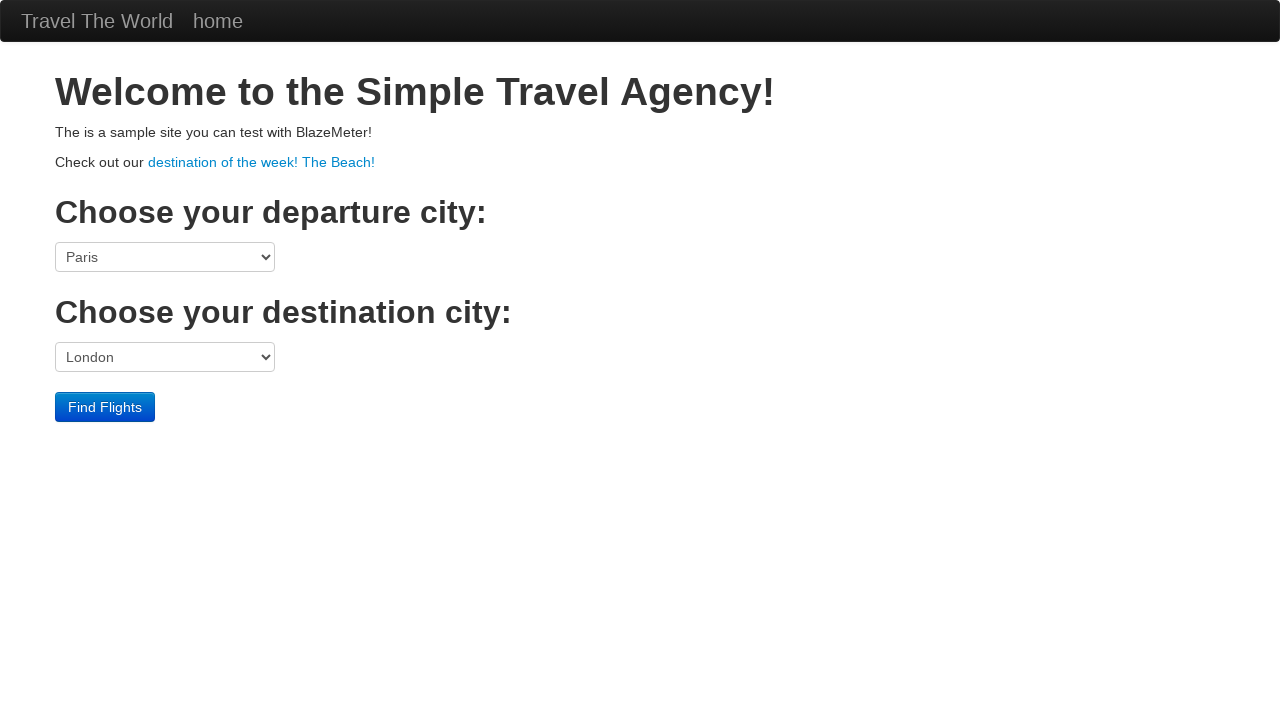

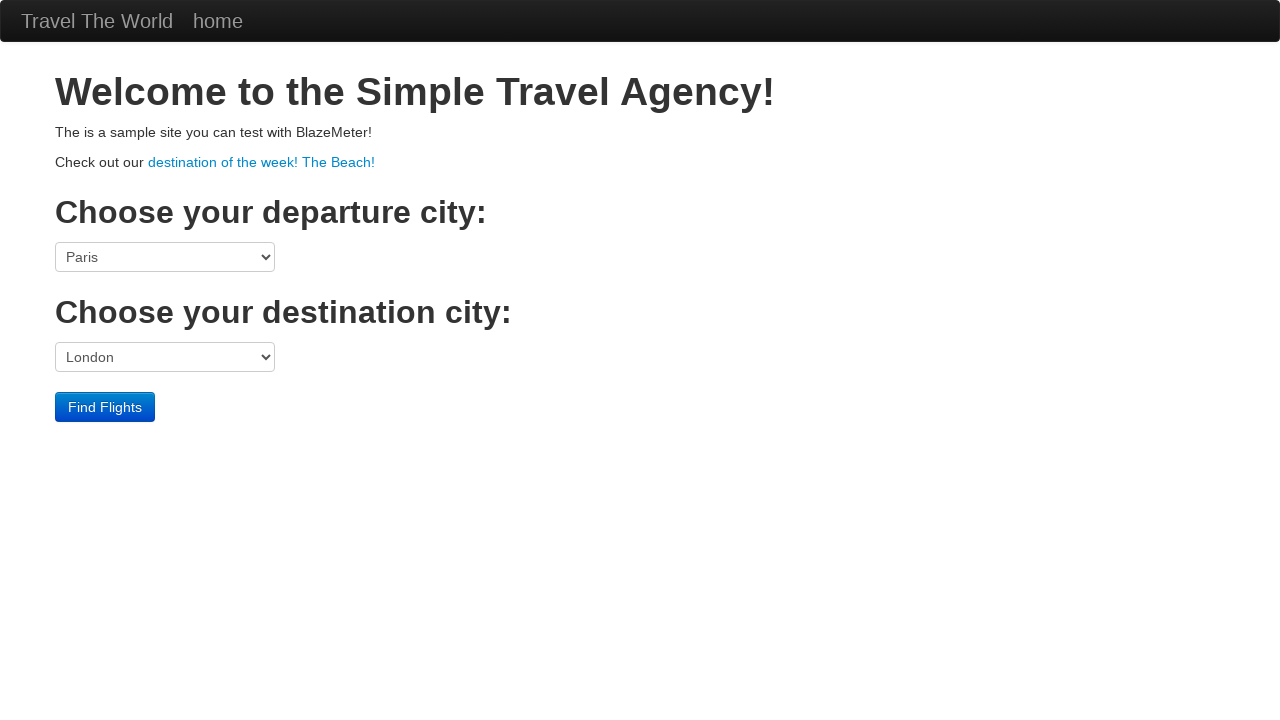